Navigates to the Adactin Hotel App homepage and takes a screenshot

Starting URL: https://adactinhotelapp.com/

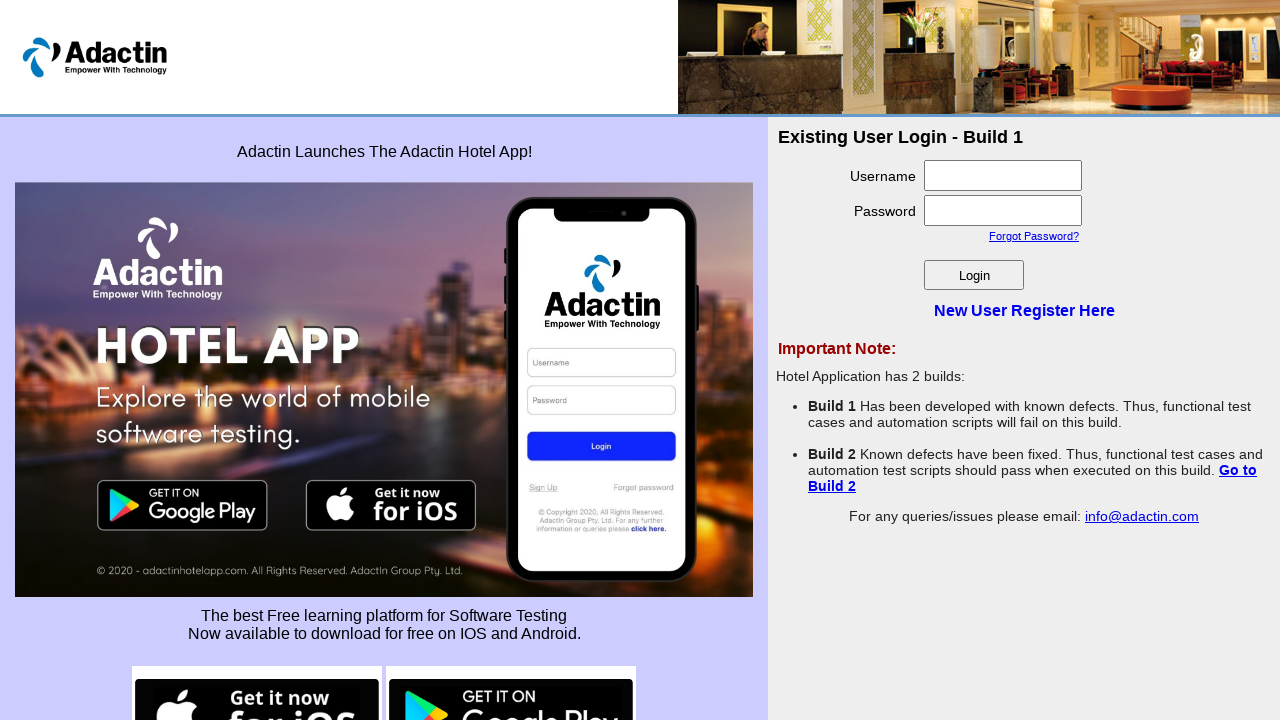

Took screenshot of Adactin Hotel App homepage
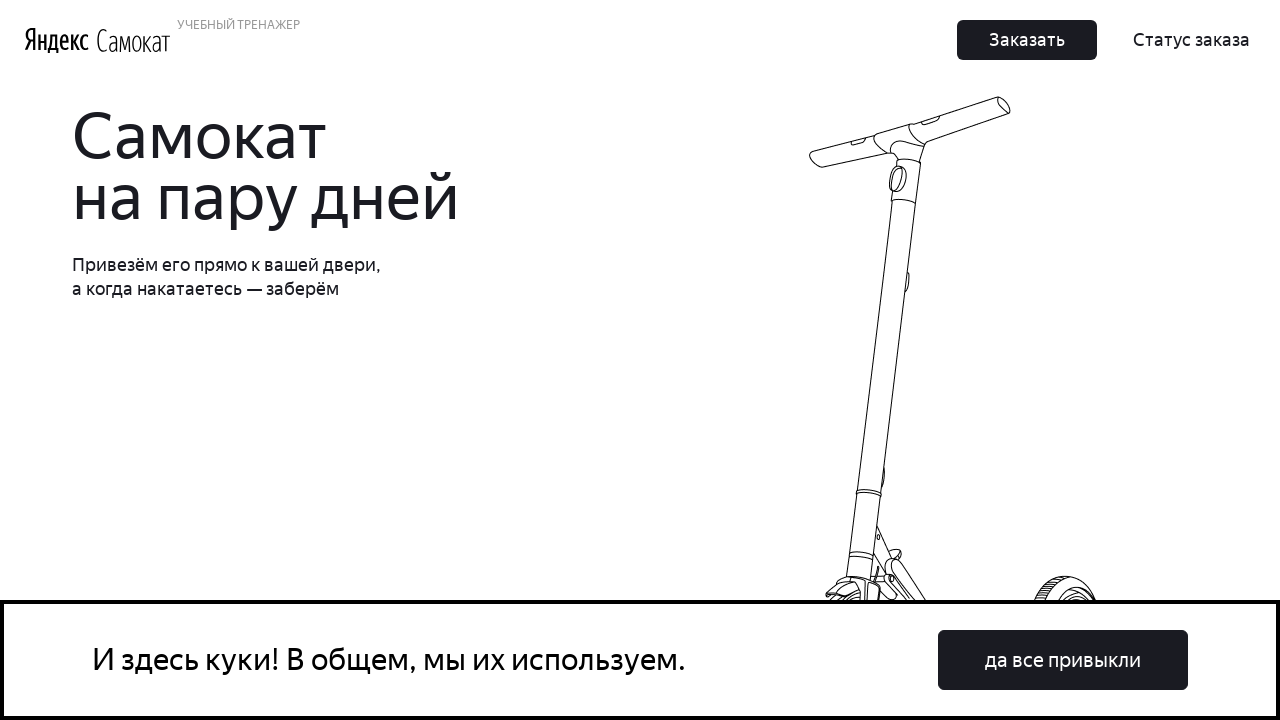

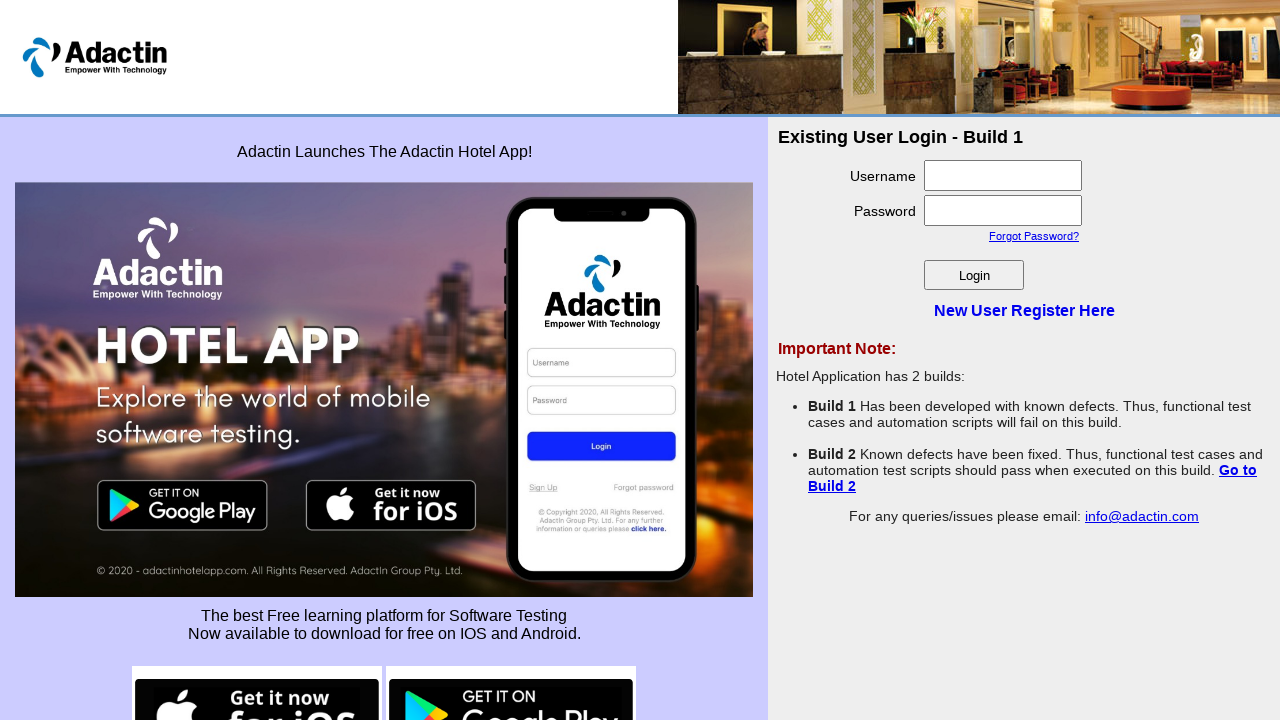